Tests error handling on a synchronization example page by clicking a button and checking if a checkbox element appears after a delay

Starting URL: http://atidcollege.co.il/Xamples/ex_synchronization.html

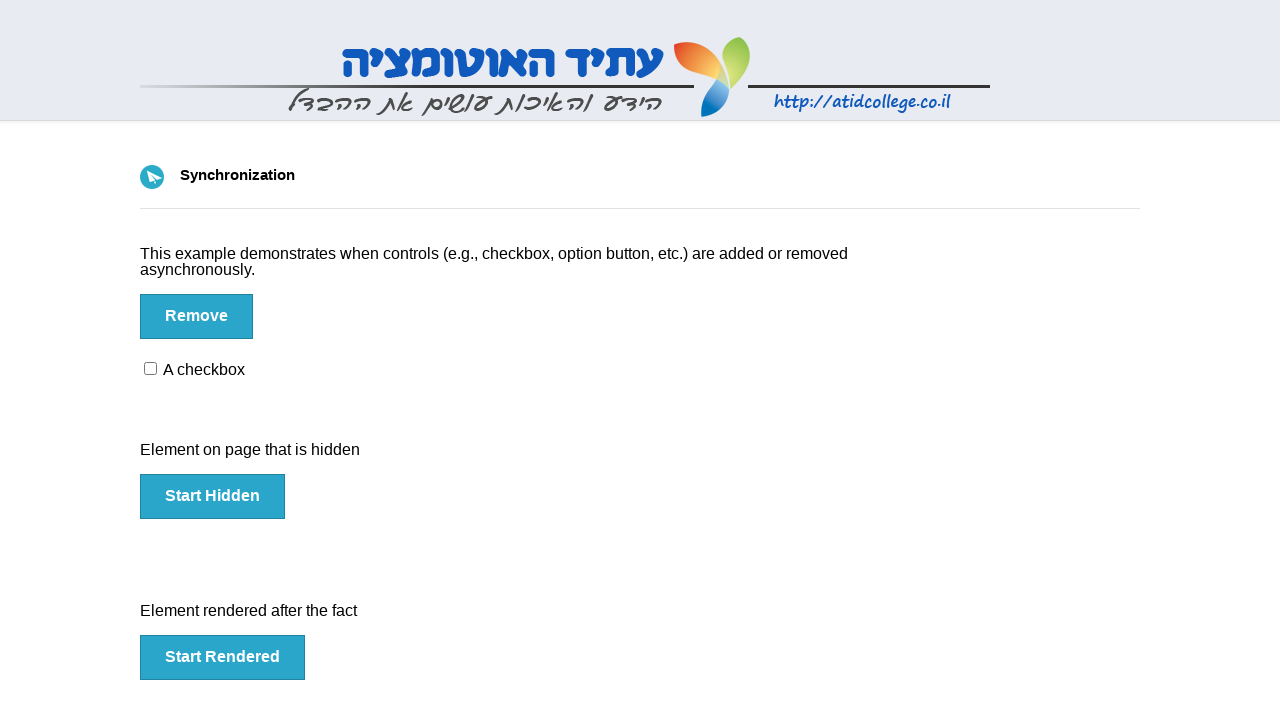

Navigated to synchronization example page
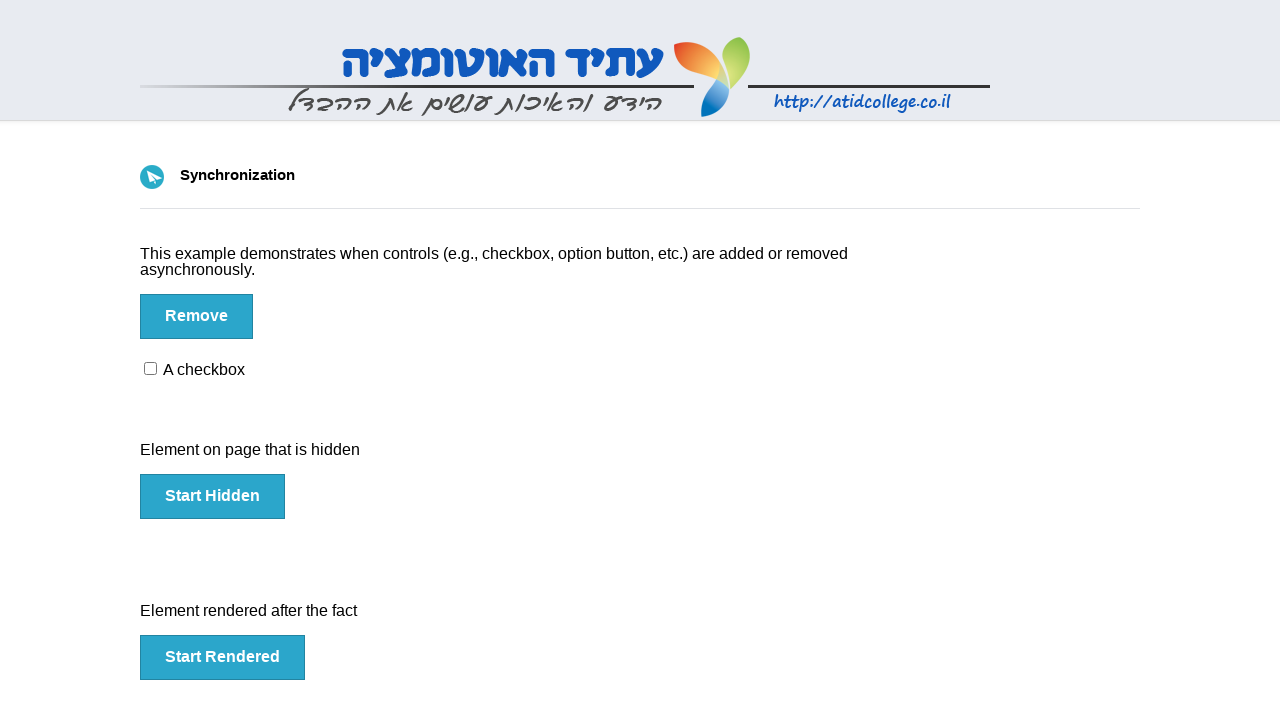

Clicked button to trigger element loading at (196, 316) on #btn
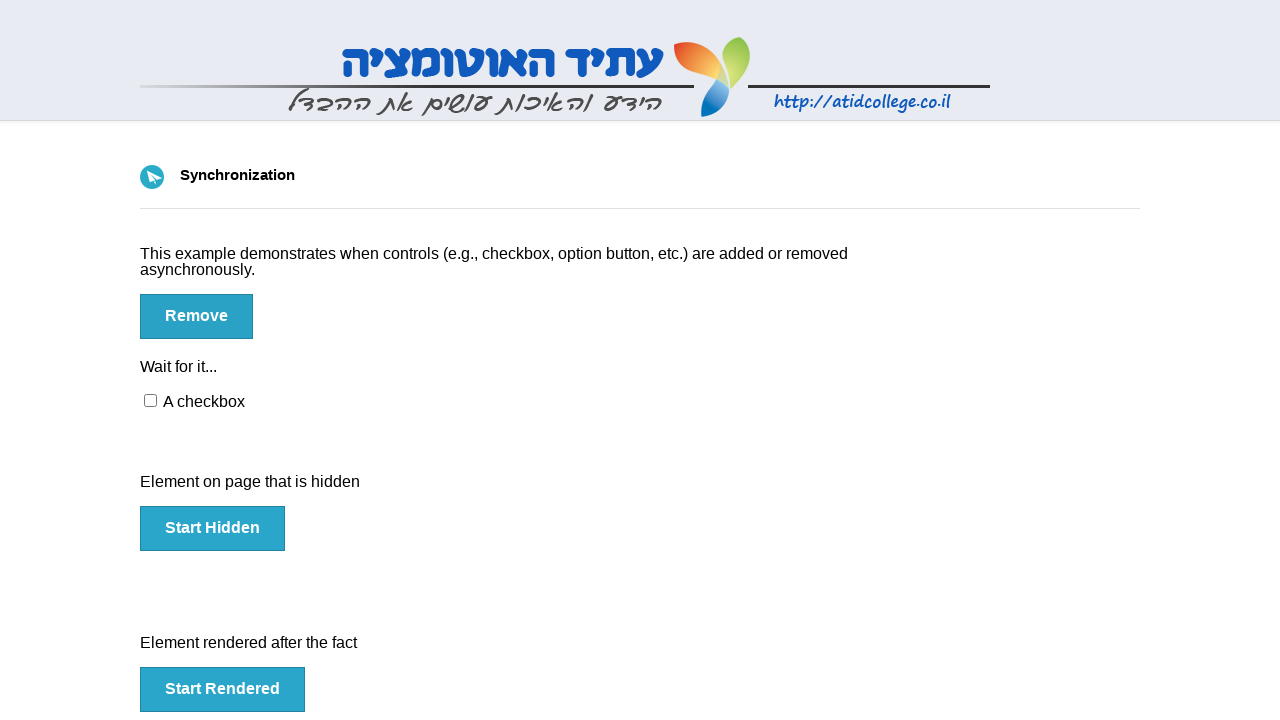

Waited 5 seconds for checkbox element to appear
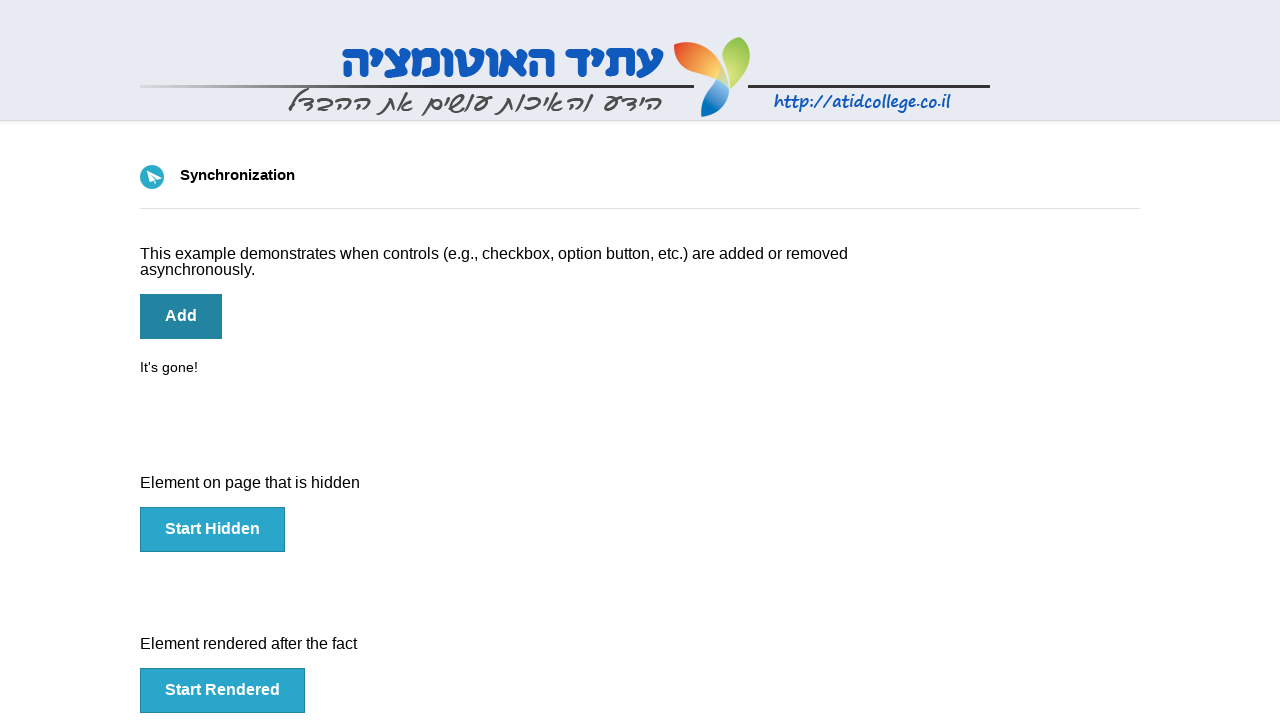

Checkbox element not found after delay
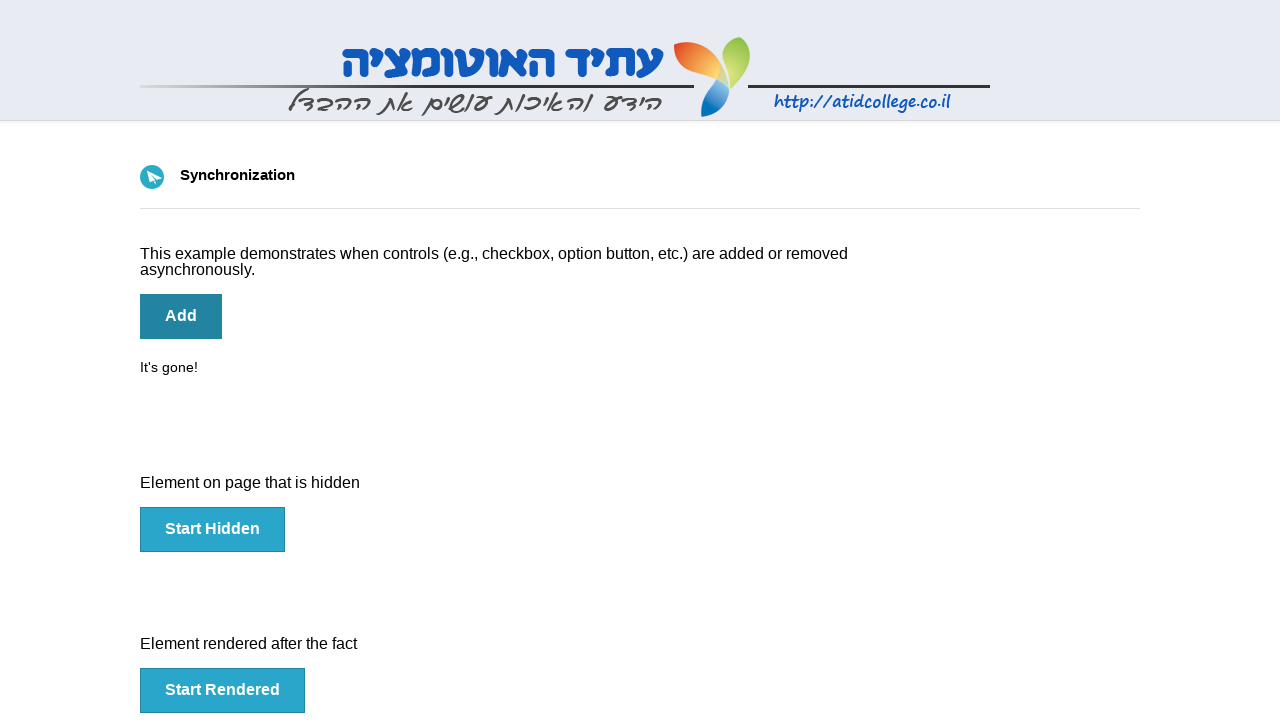

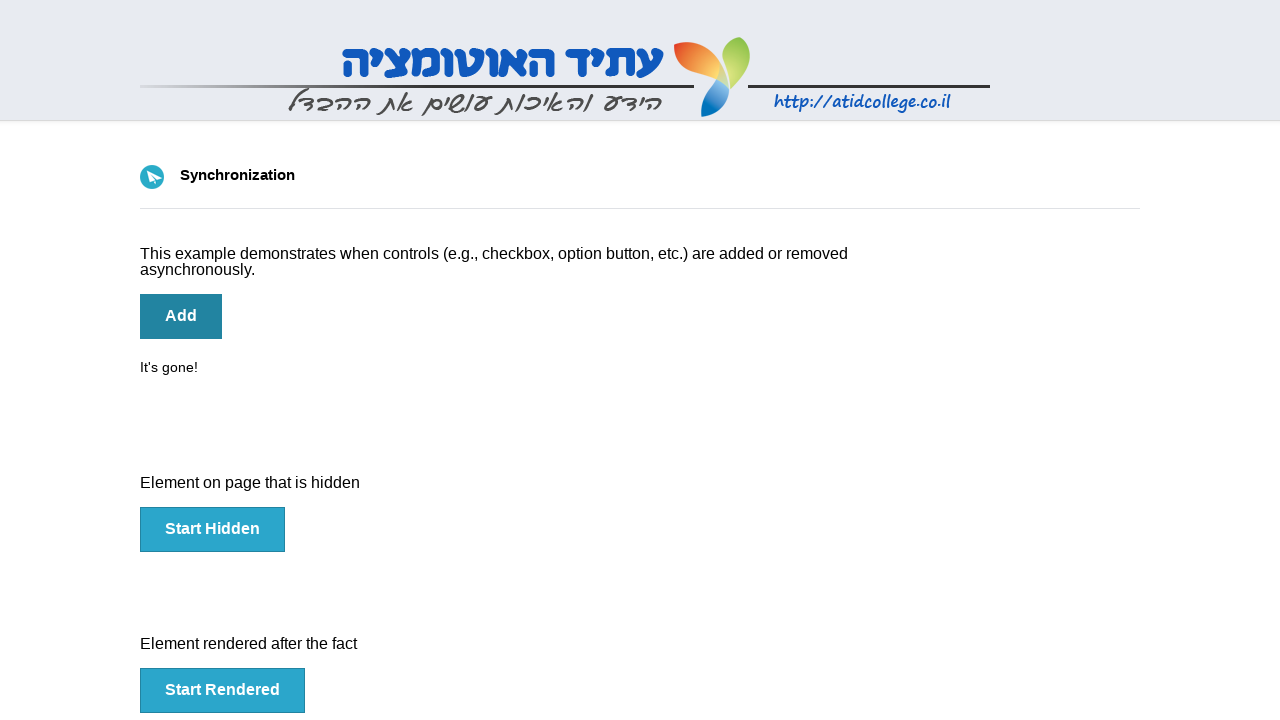